Navigates to Python.org, searches for 'pycon' using the search box, and verifies the search results are displayed

Starting URL: http://www.python.org

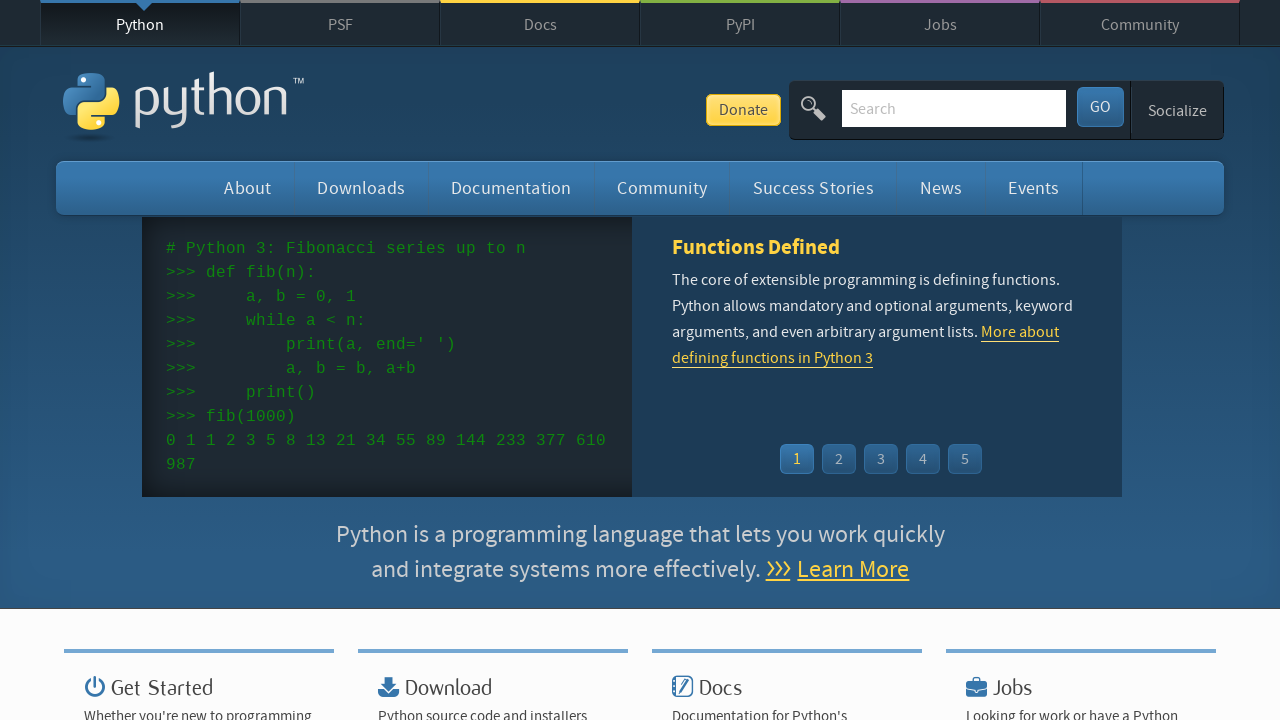

Navigated to Python.org
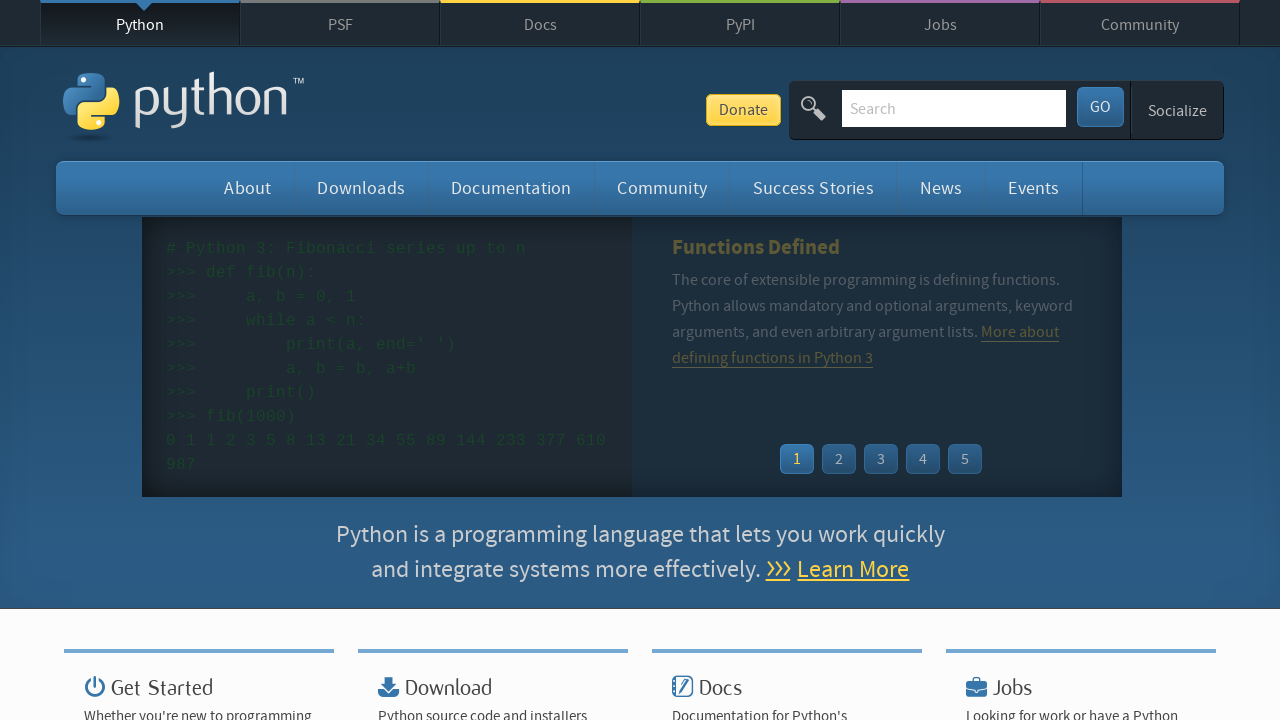

Filled search box with 'pycon' on input[name='q']
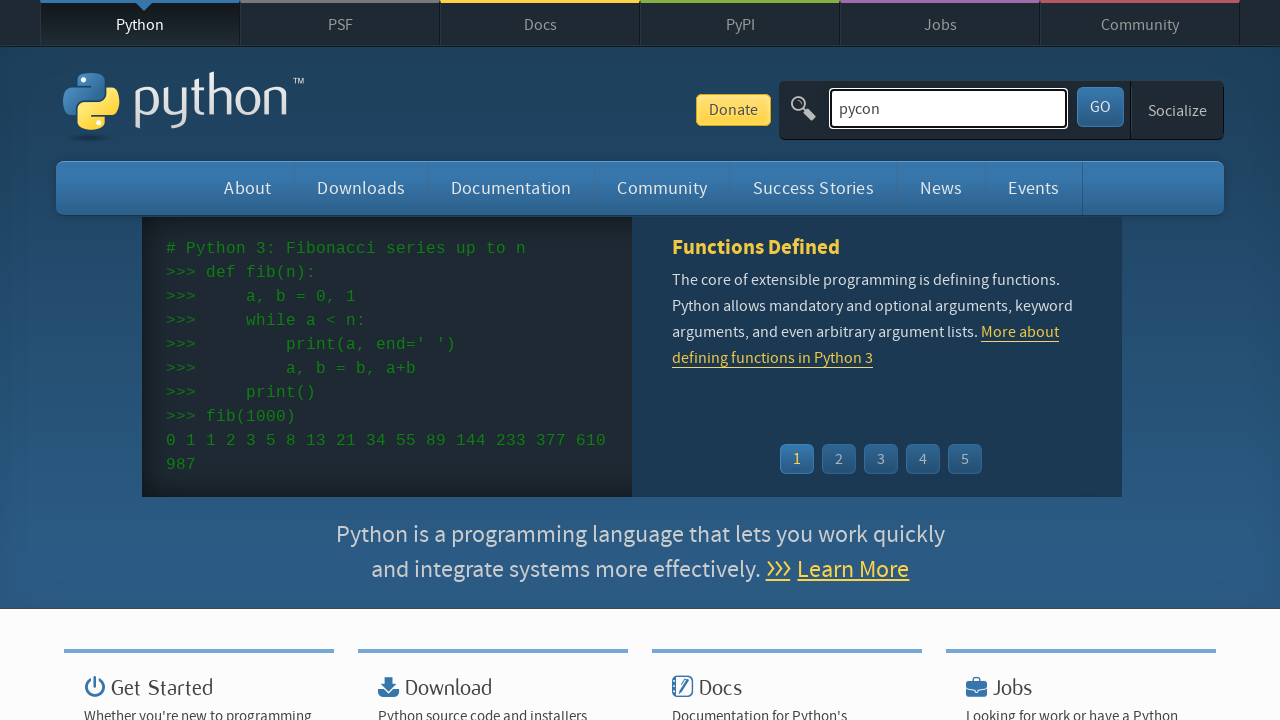

Submitted search by pressing Enter on input[name='q']
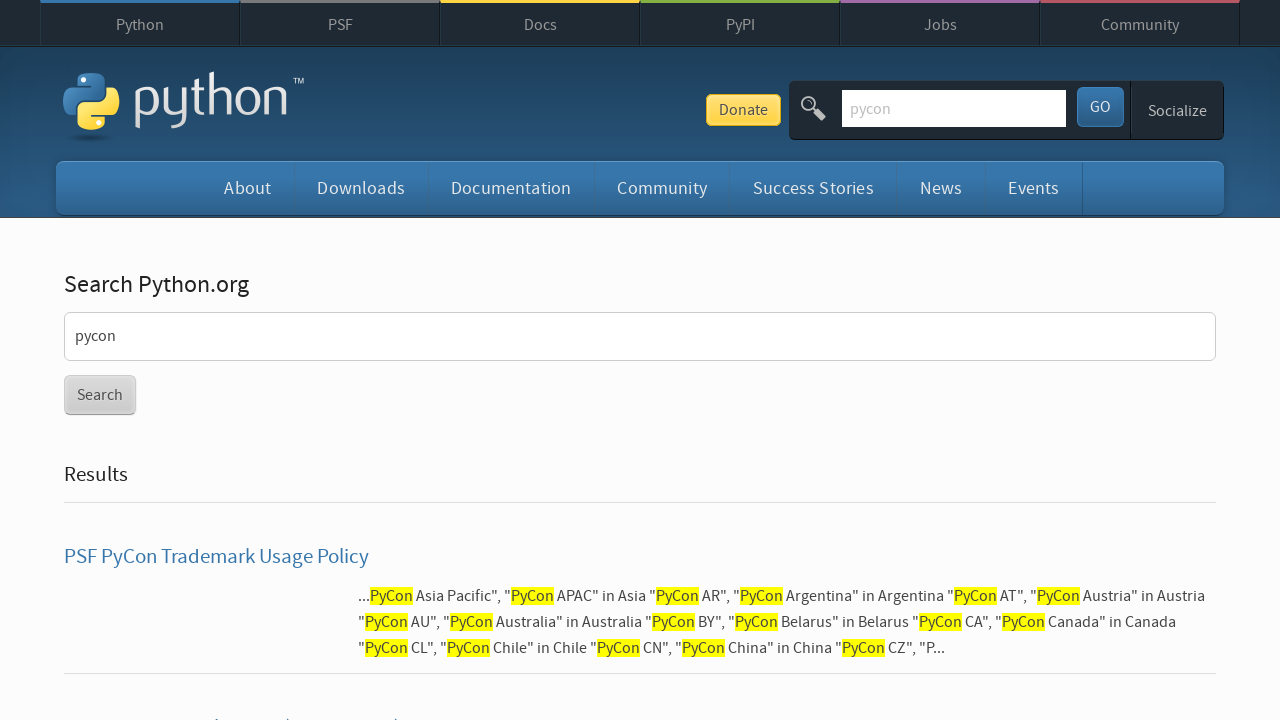

Waited for search results to load (networkidle)
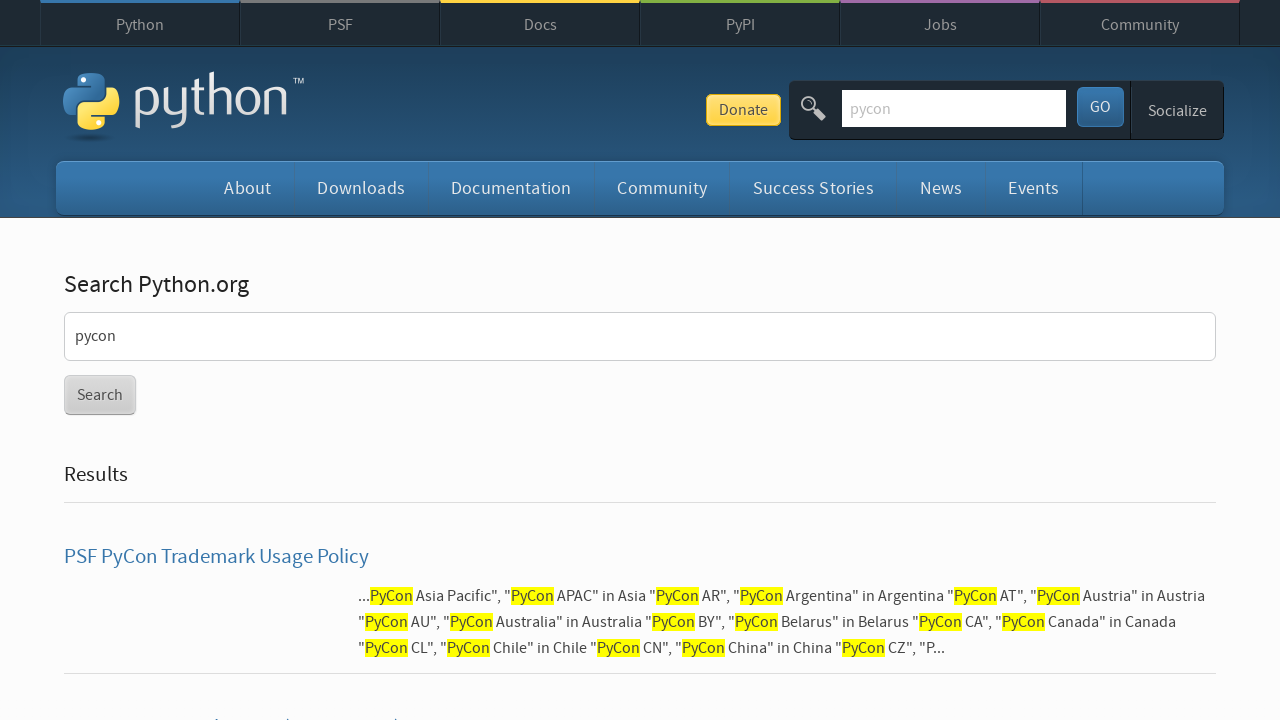

Verified search results are displayed (no 'No results found' message)
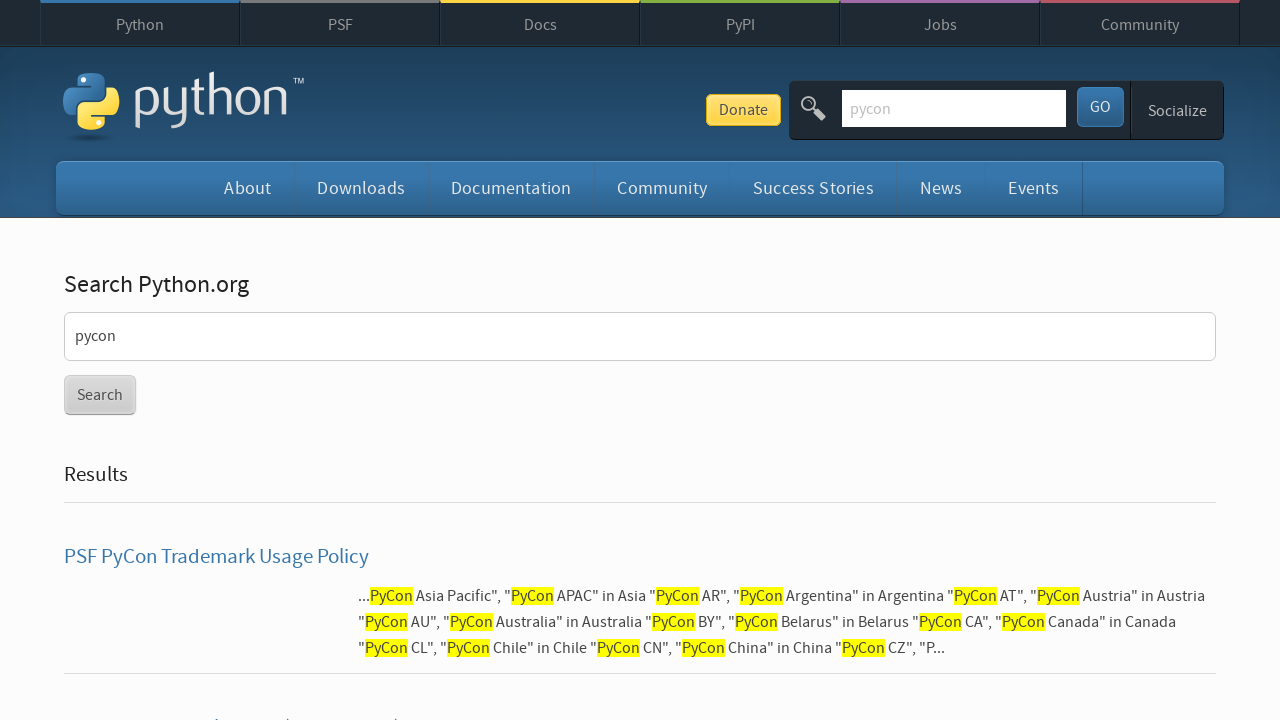

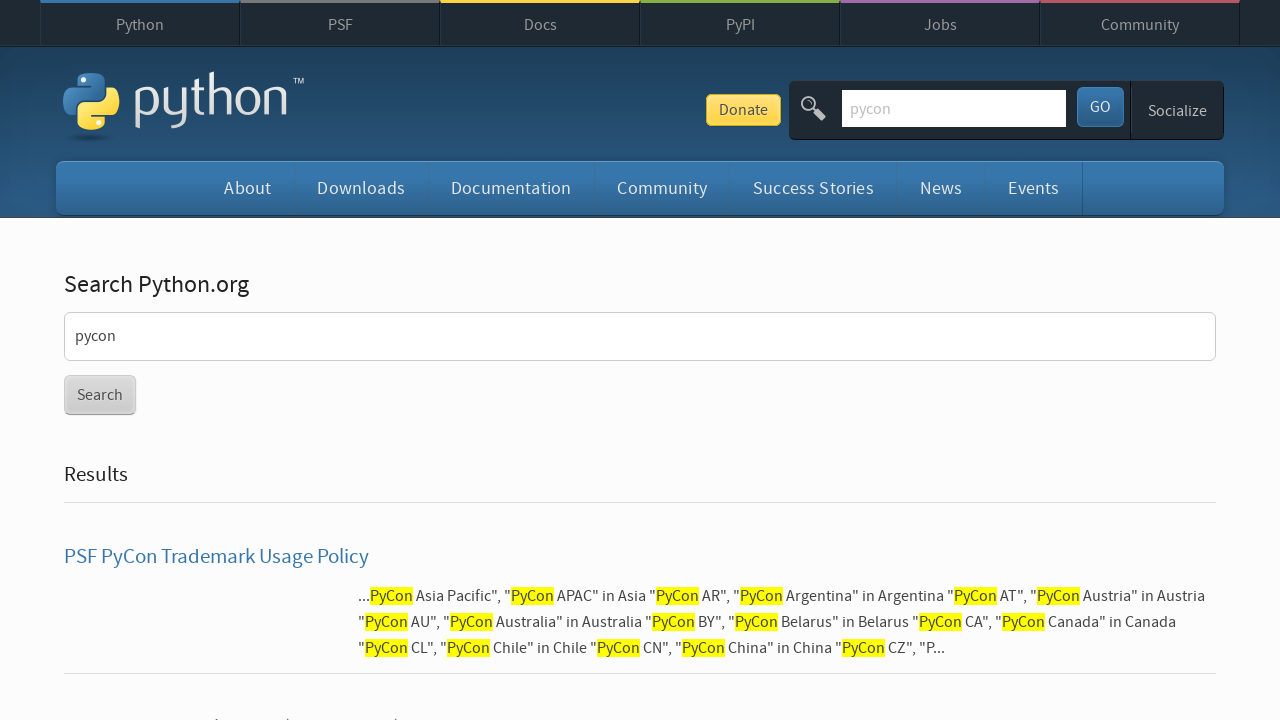